Navigates to Deens travel planning website and verifies the page title

Starting URL: https://deens-master.now.sh/

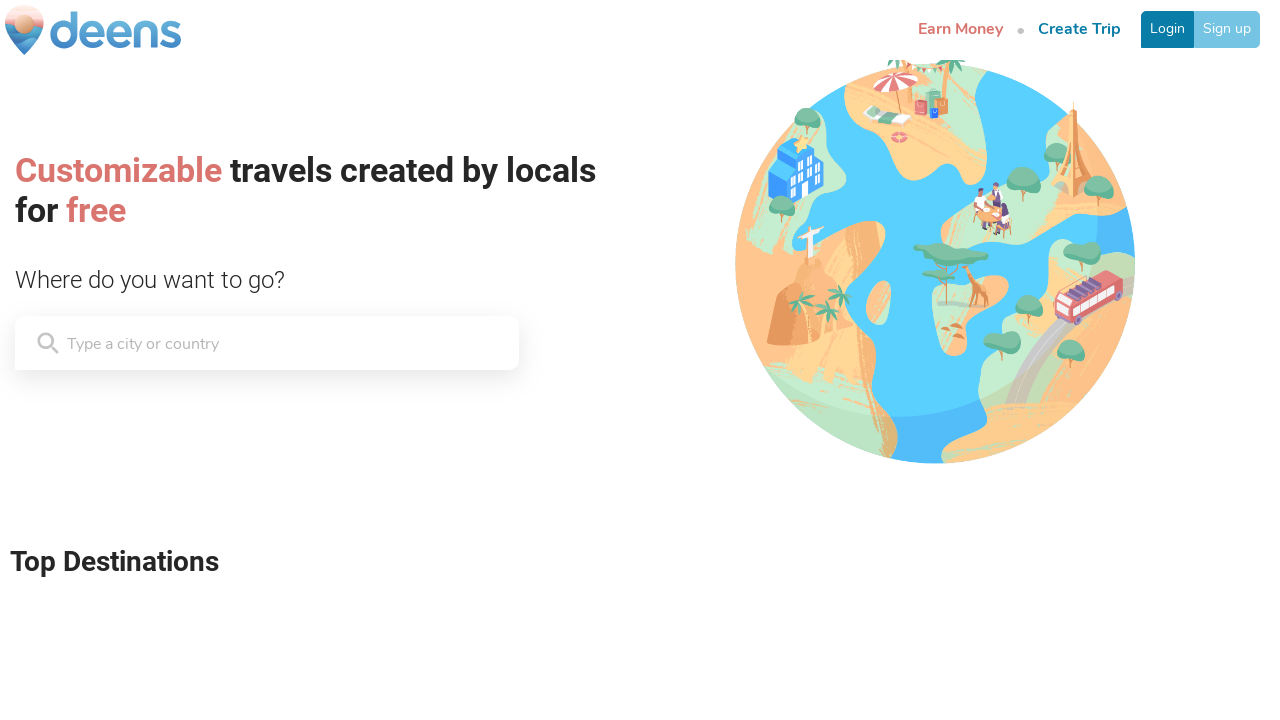

Navigated to Deens travel planning website
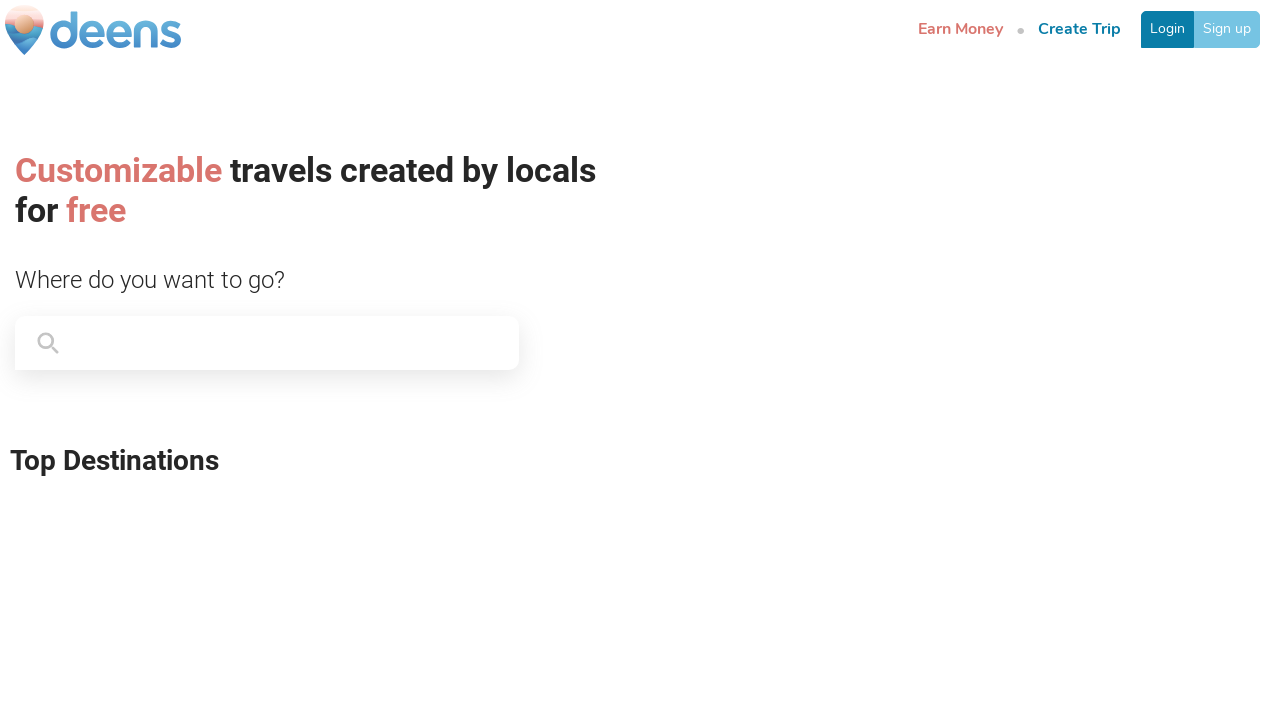

Page loaded with domcontentloaded state
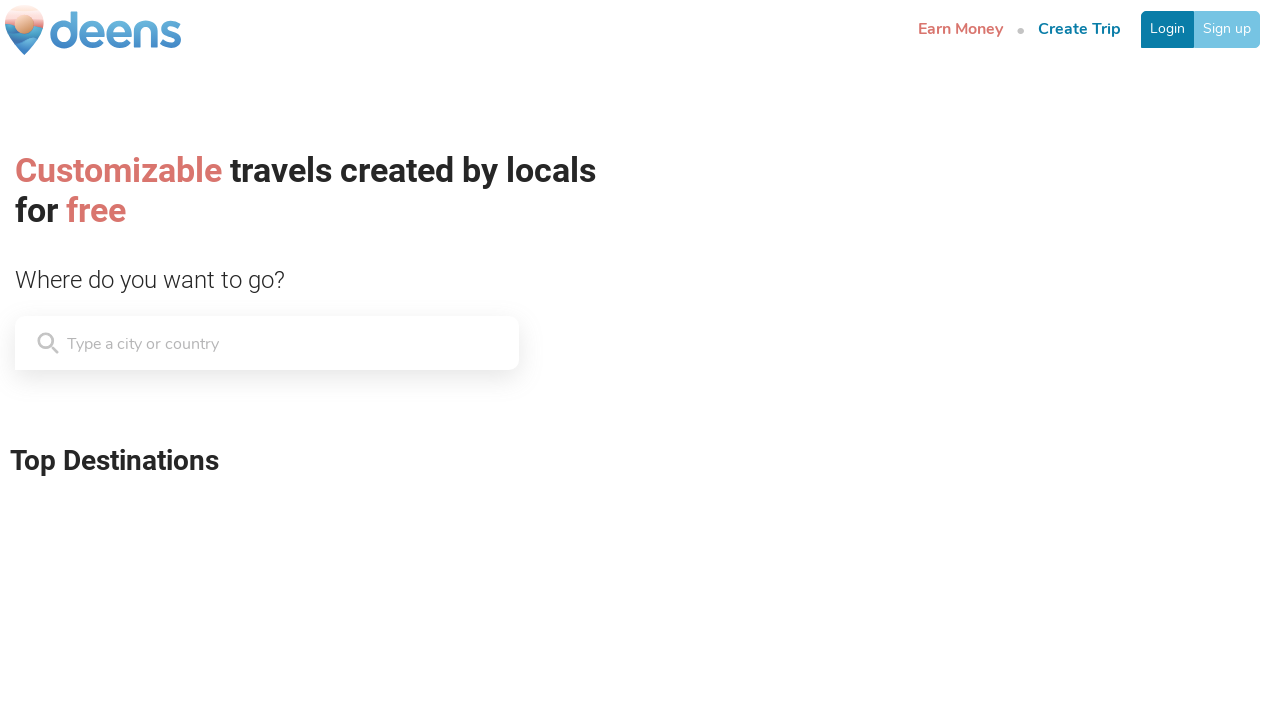

Retrieved page title: 'Deens, plan my trip!'
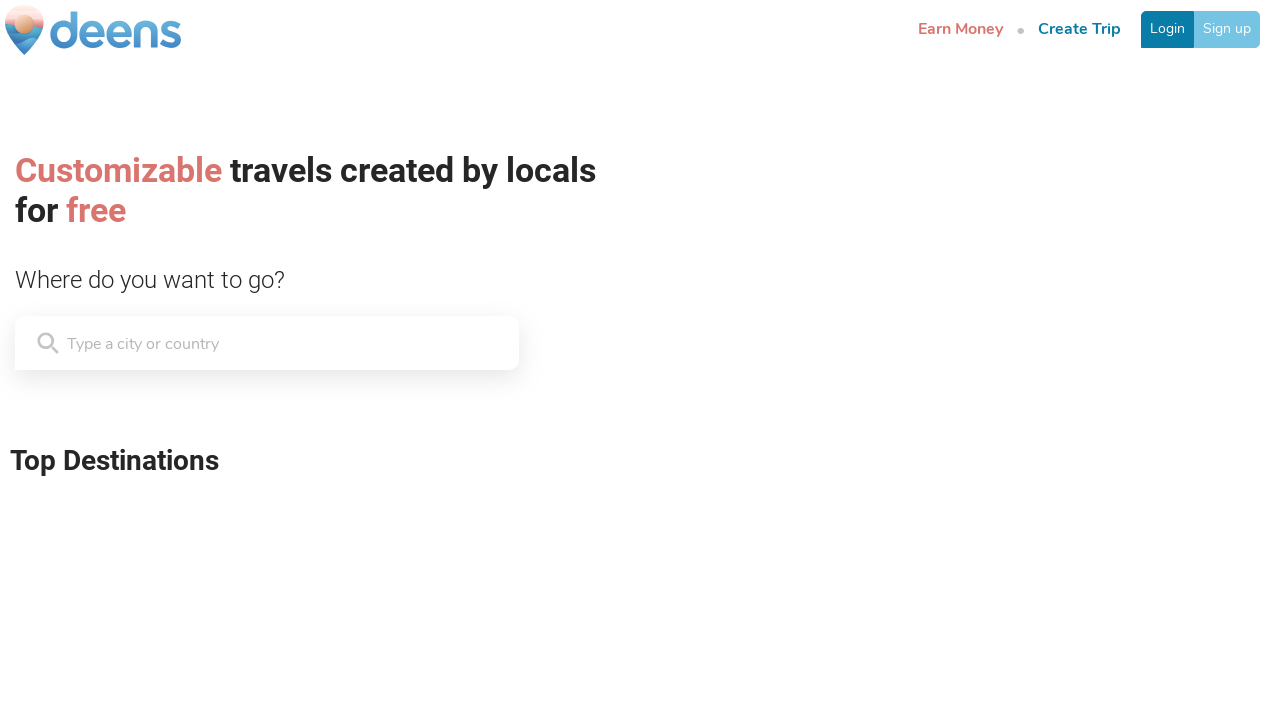

Page title verified as 'Deens, plan my trip!'
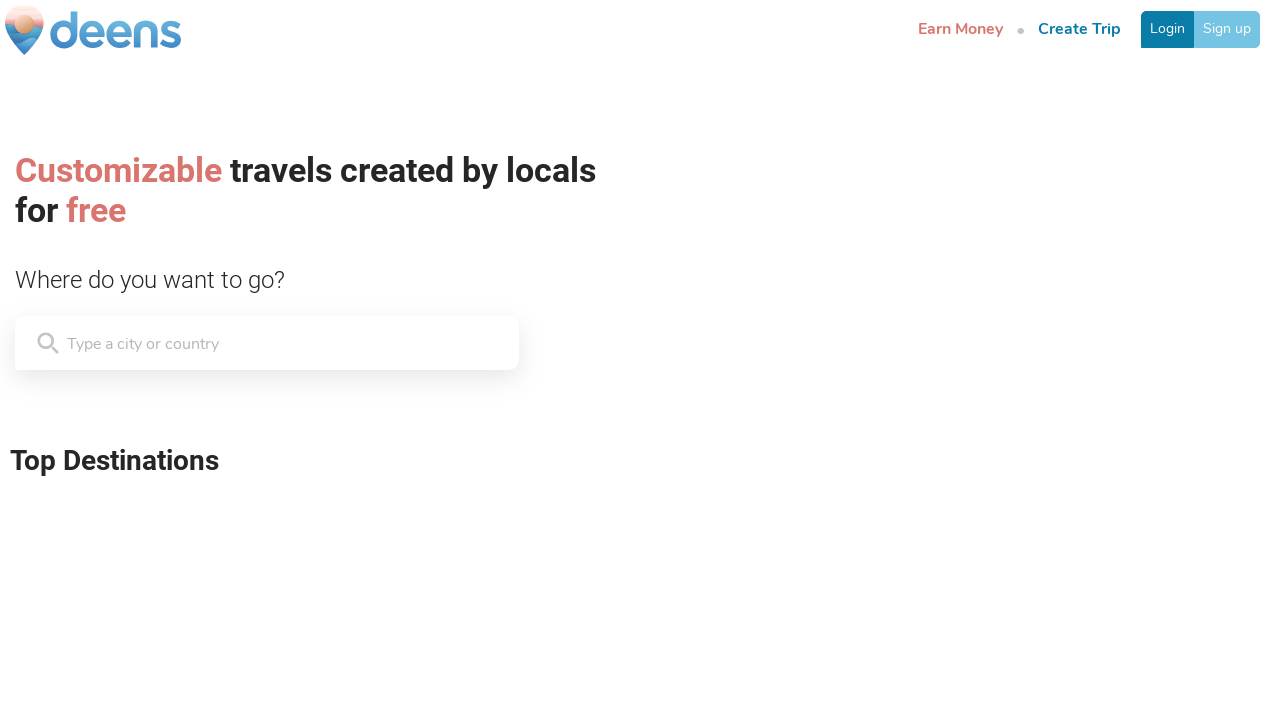

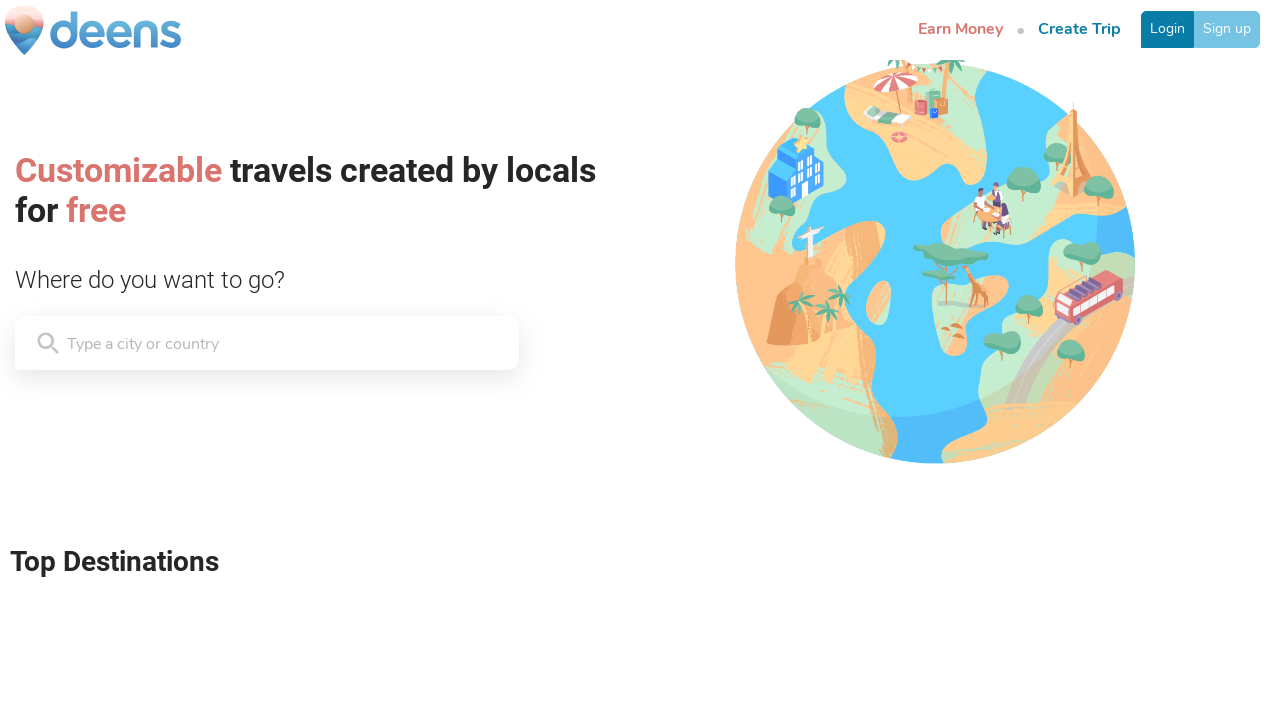